Tests dropdown selection functionality on W3Schools by selecting options using different methods: by visible text, by value, and by index

Starting URL: https://www.w3schools.com/tags/tryit.asp?filename=tryhtml_select

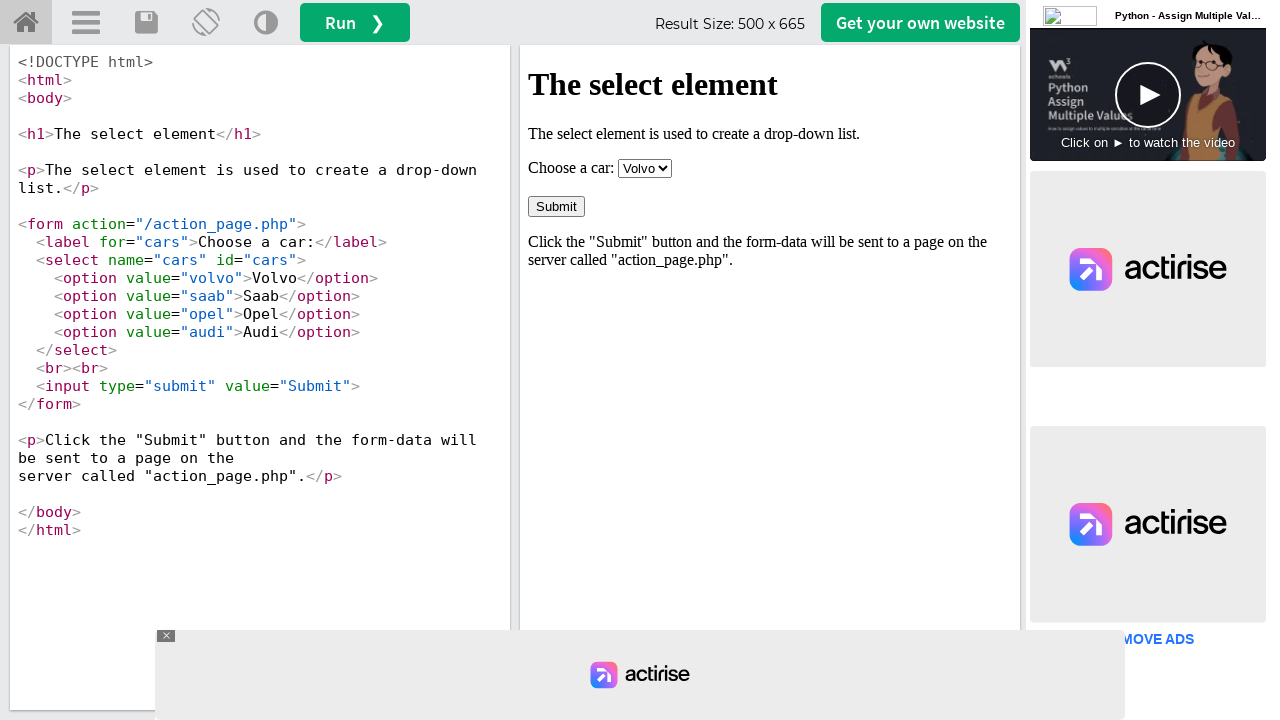

Located iframe containing dropdown element
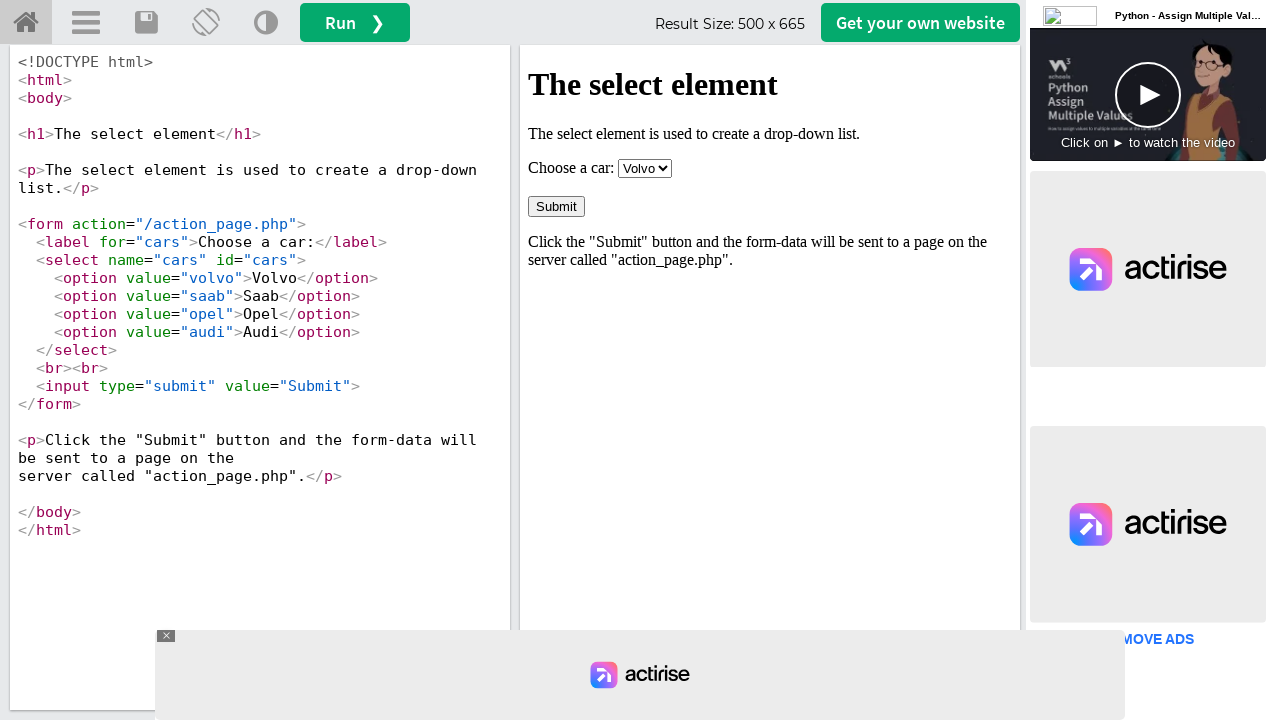

Selected 'Opel' from dropdown by visible text on #iframeResult >> internal:control=enter-frame >> select[name='cars']
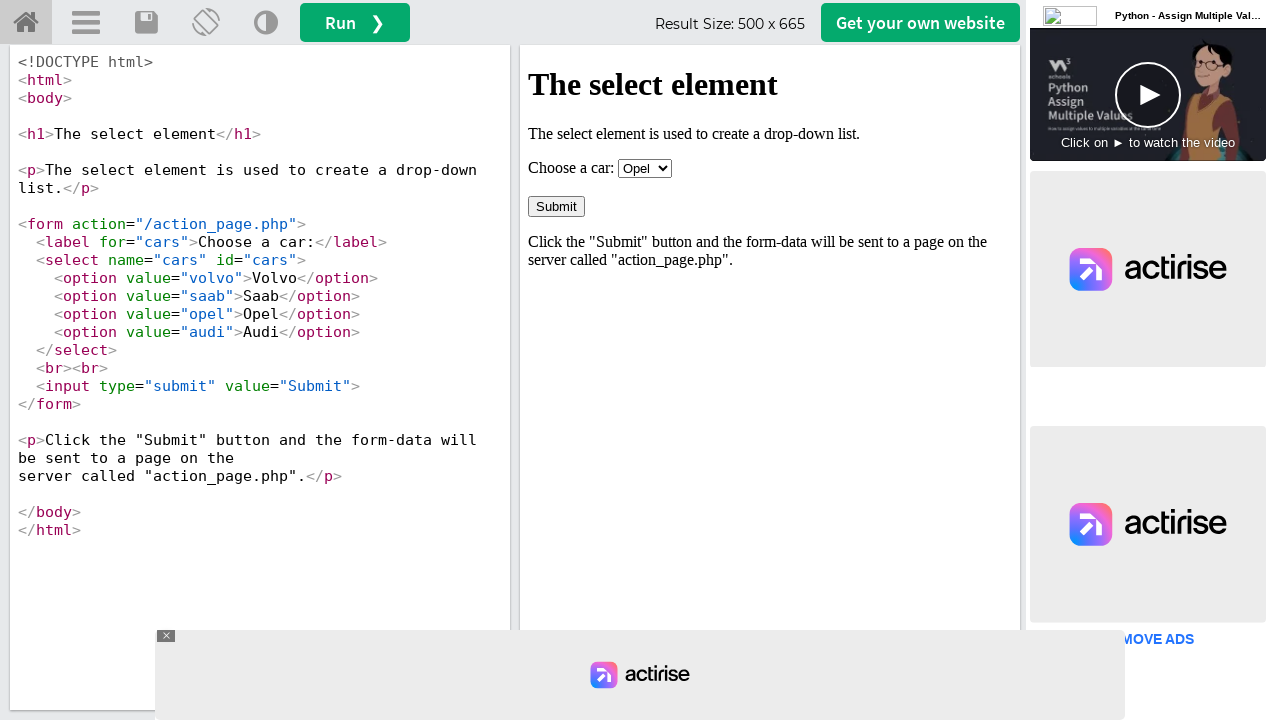

Selected 'Volvo' from dropdown by value attribute on #iframeResult >> internal:control=enter-frame >> select[name='cars']
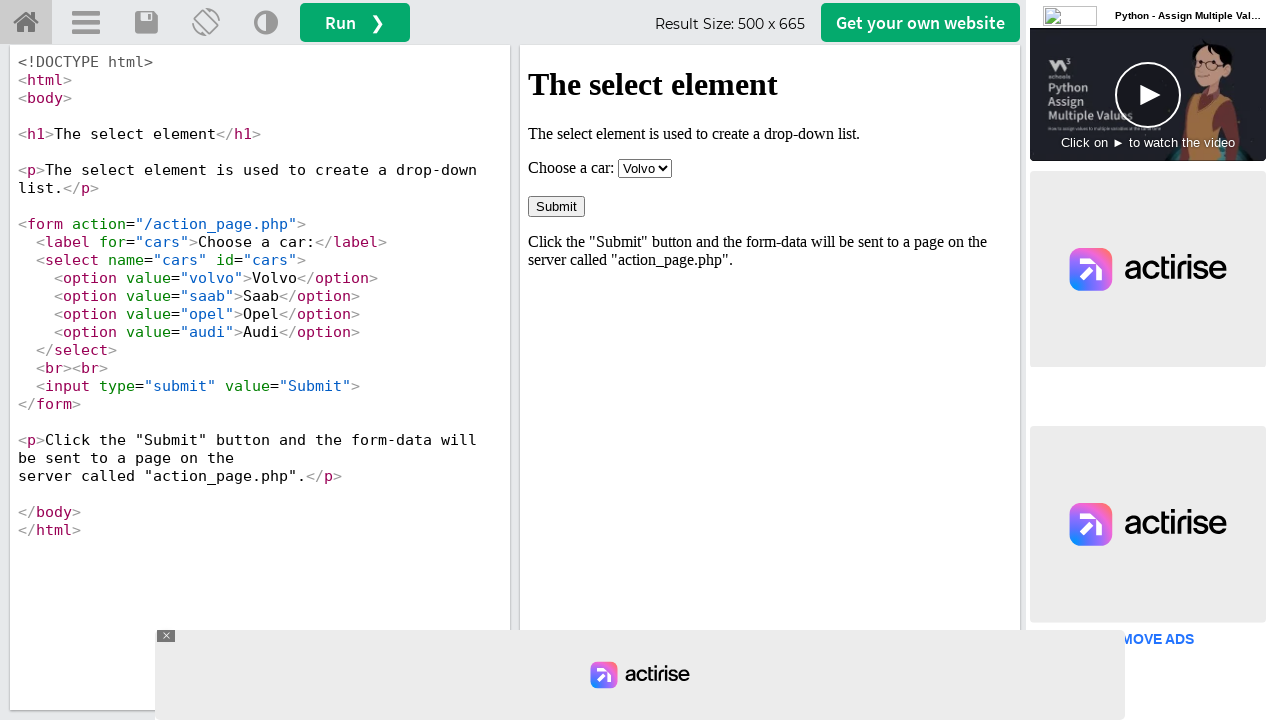

Selected option at index 3 ('Audi') from dropdown on #iframeResult >> internal:control=enter-frame >> select[name='cars']
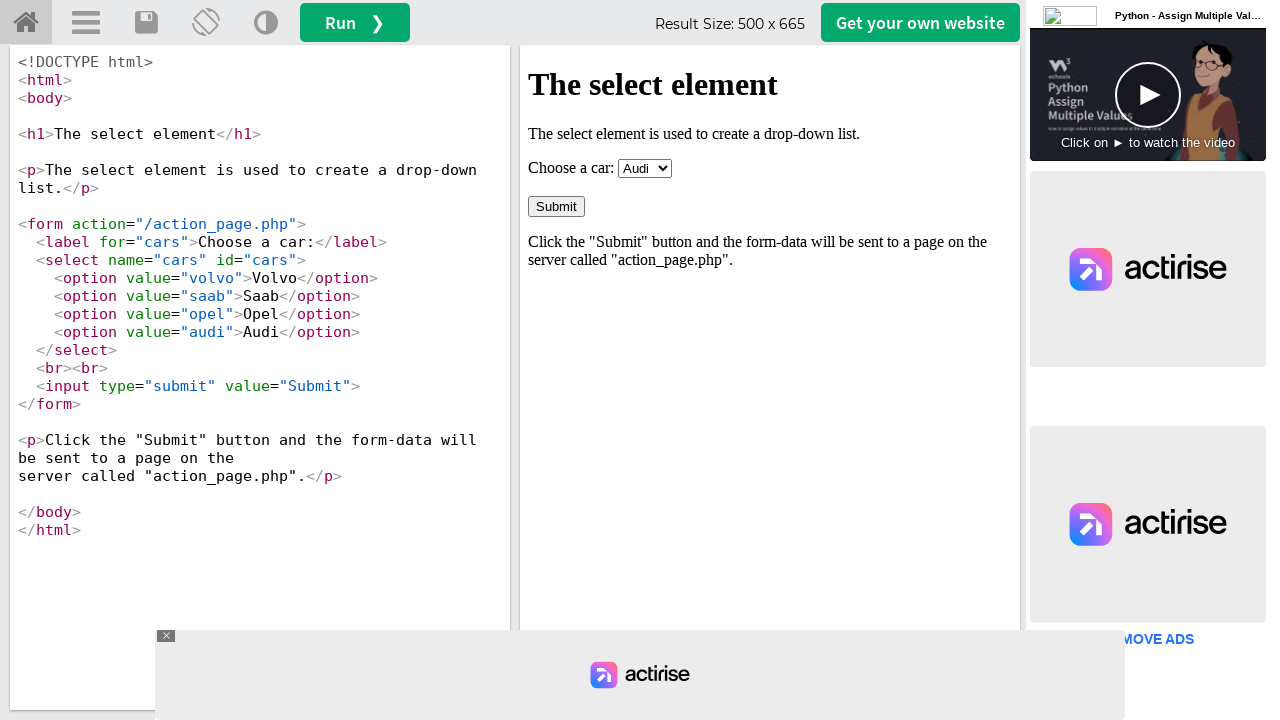

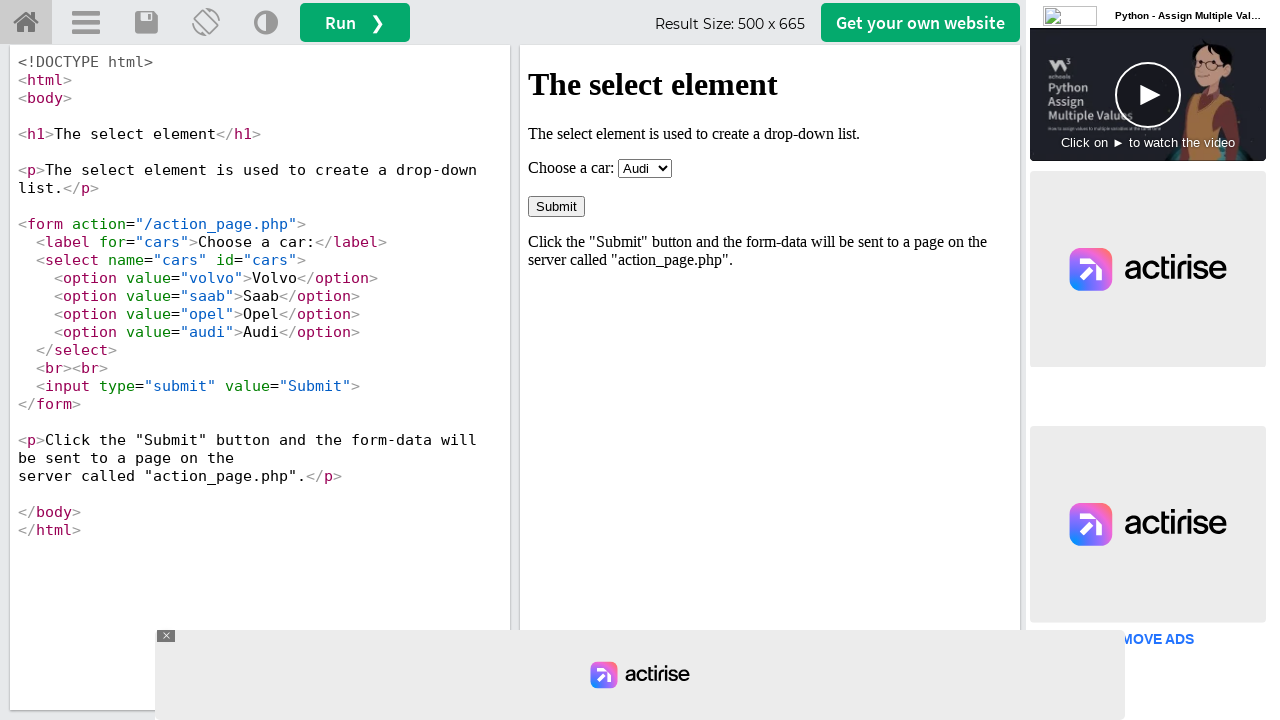